Tests negative registration case by filling only 3 randomly selected form fields, leaving the form incomplete to test validation behavior.

Starting URL: https://ecommerce-playground.lambdatest.io/index.php?route=account/register

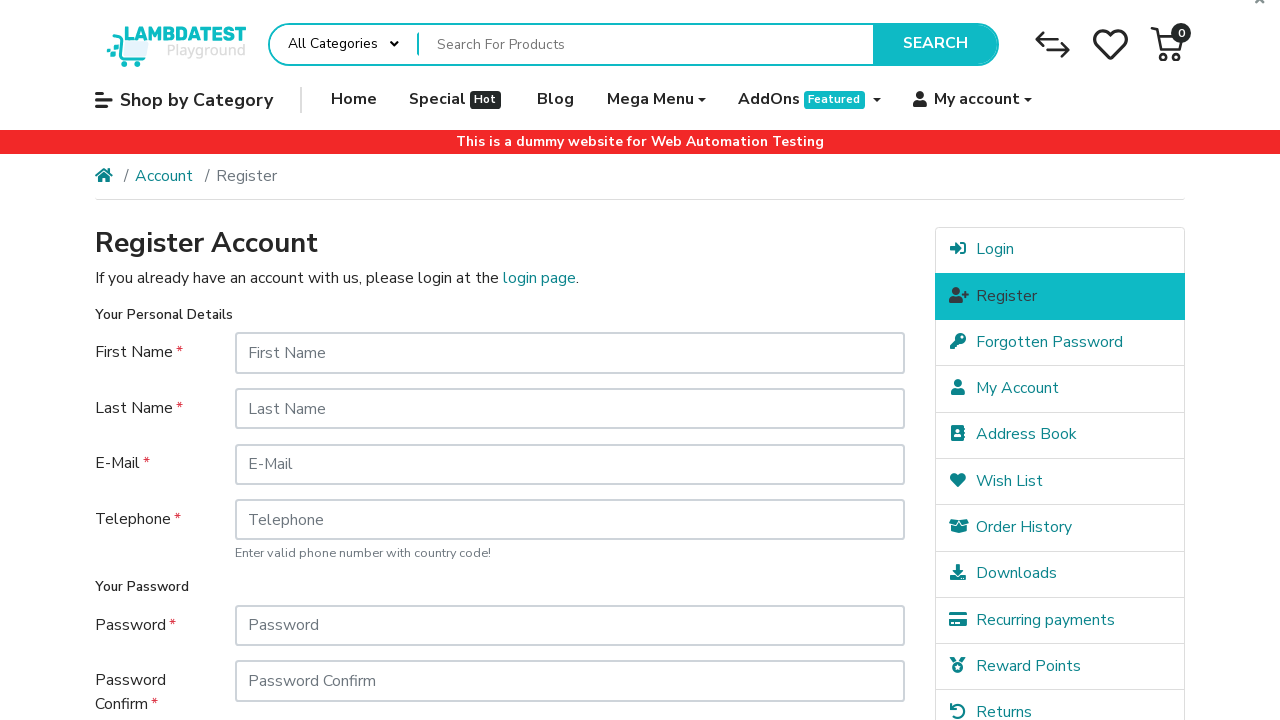

Navigated to registration page
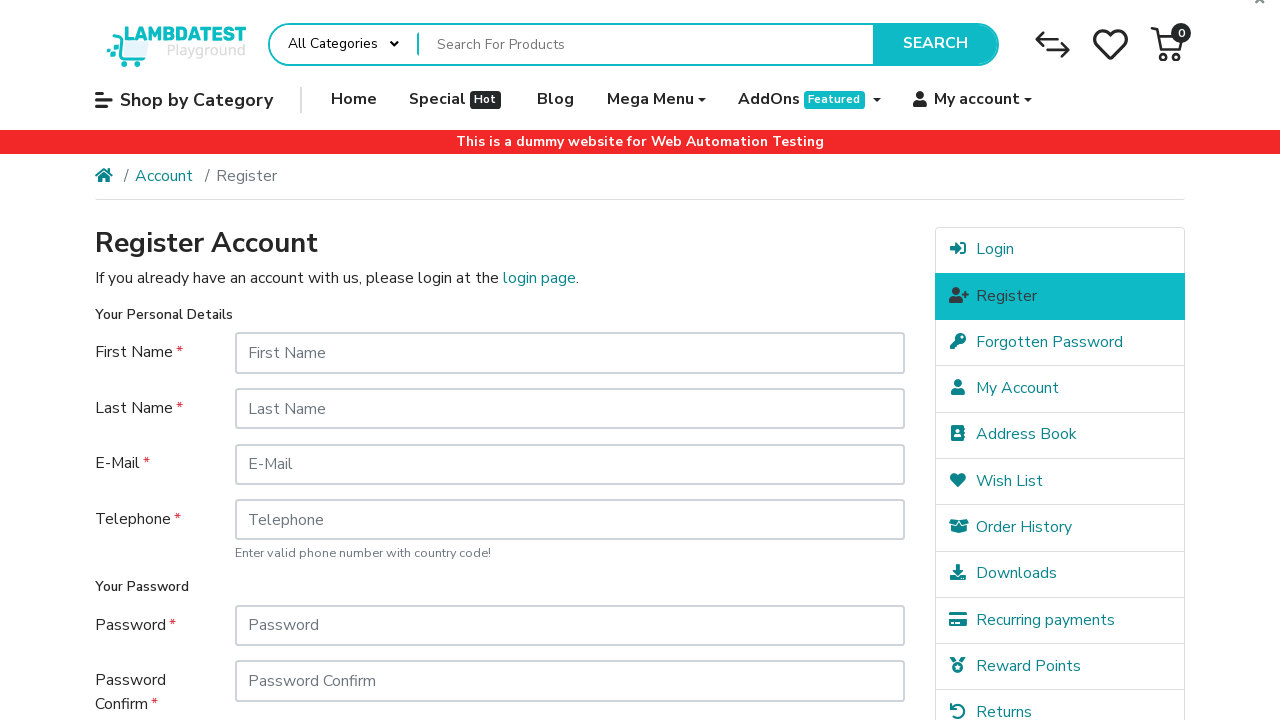

Filled first name field with 'Alex' on #input-firstname
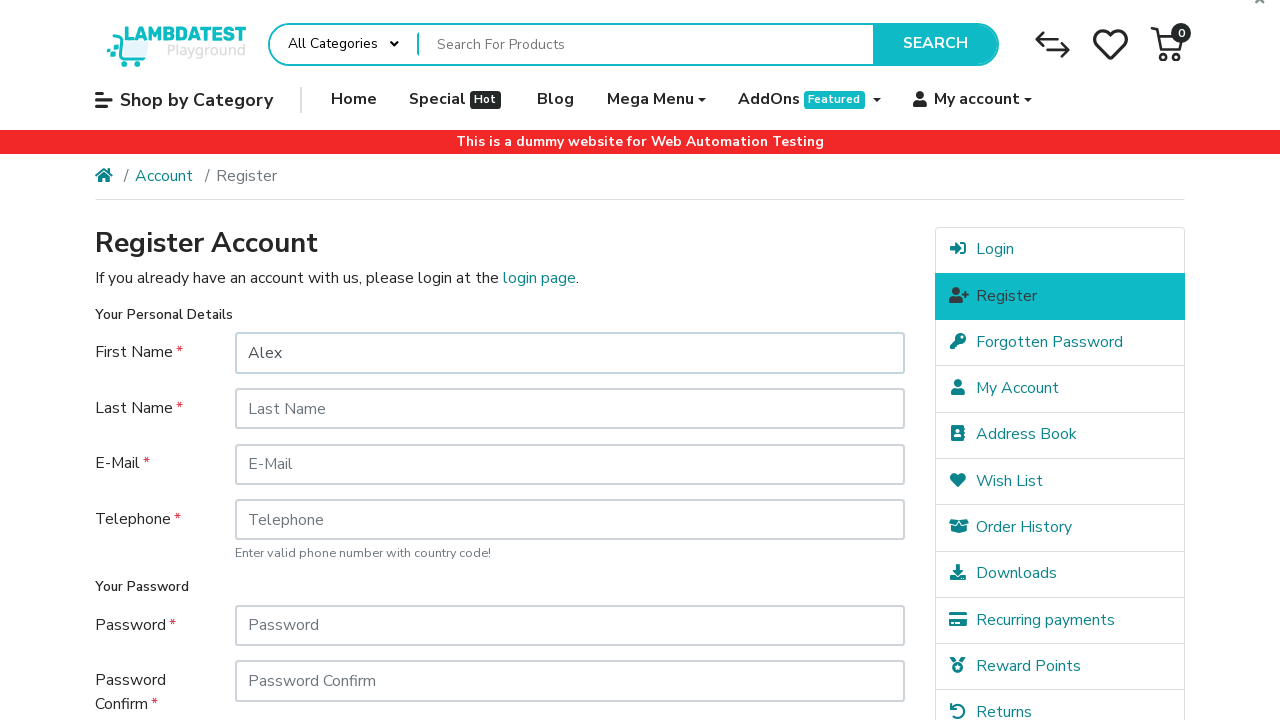

Waited 500ms after filling first name
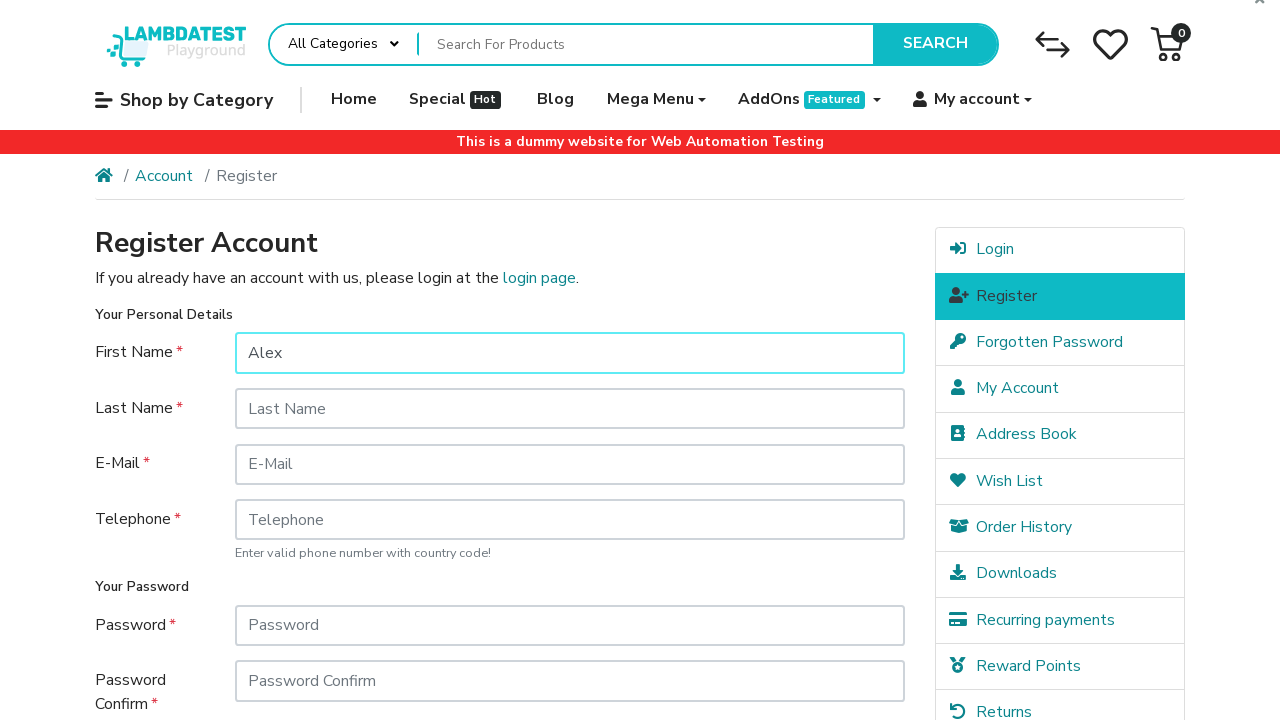

Filled email field with 'alex.partial@example.com' on #input-email
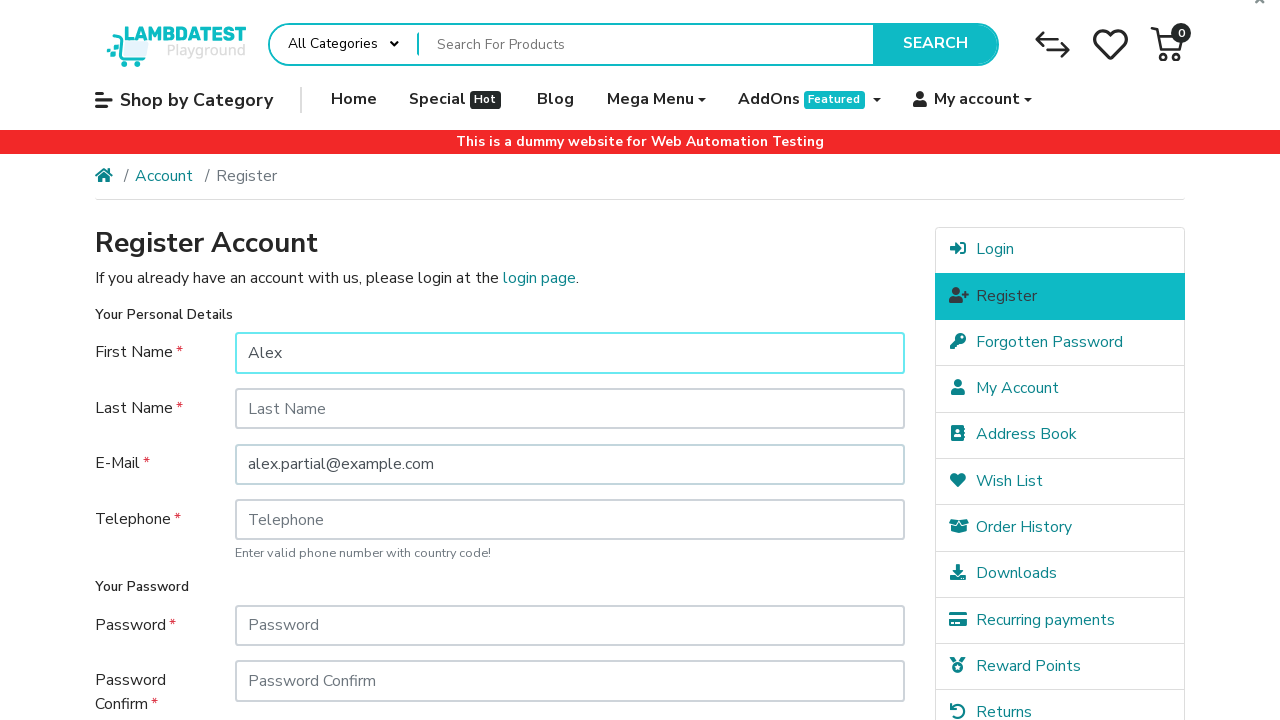

Waited 500ms after filling email
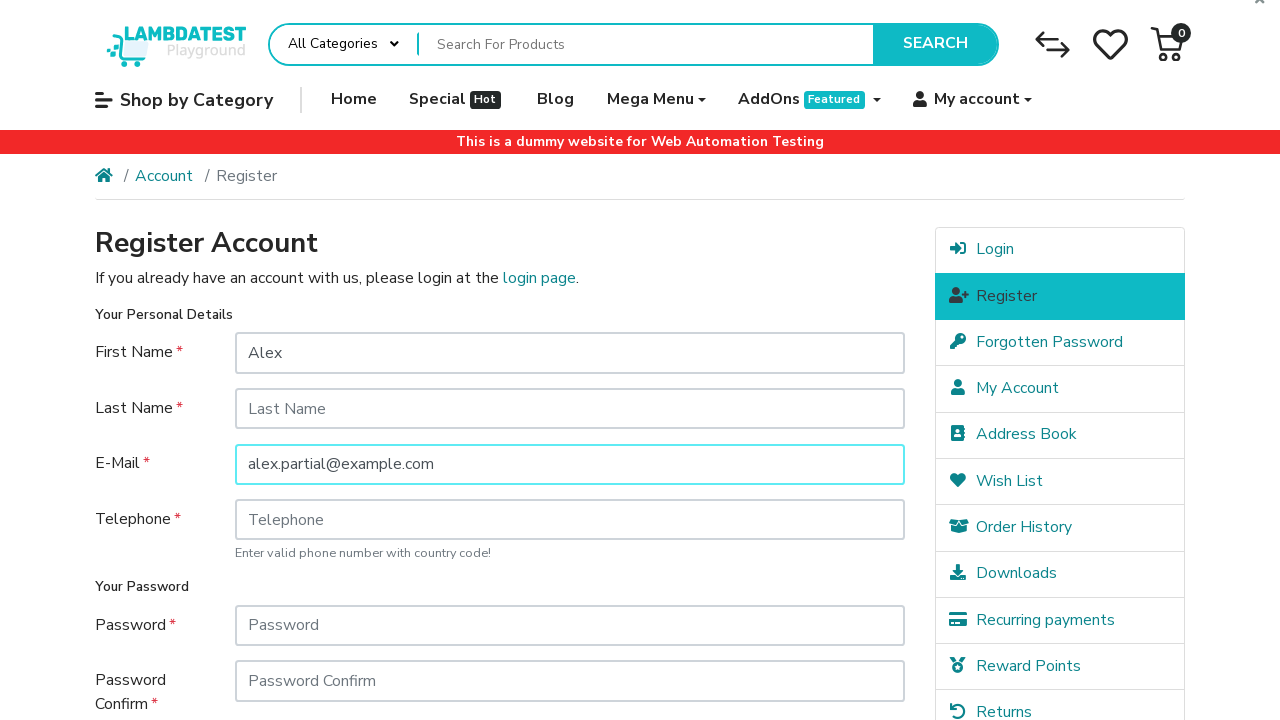

Filled telephone field with '5559876543' on #input-telephone
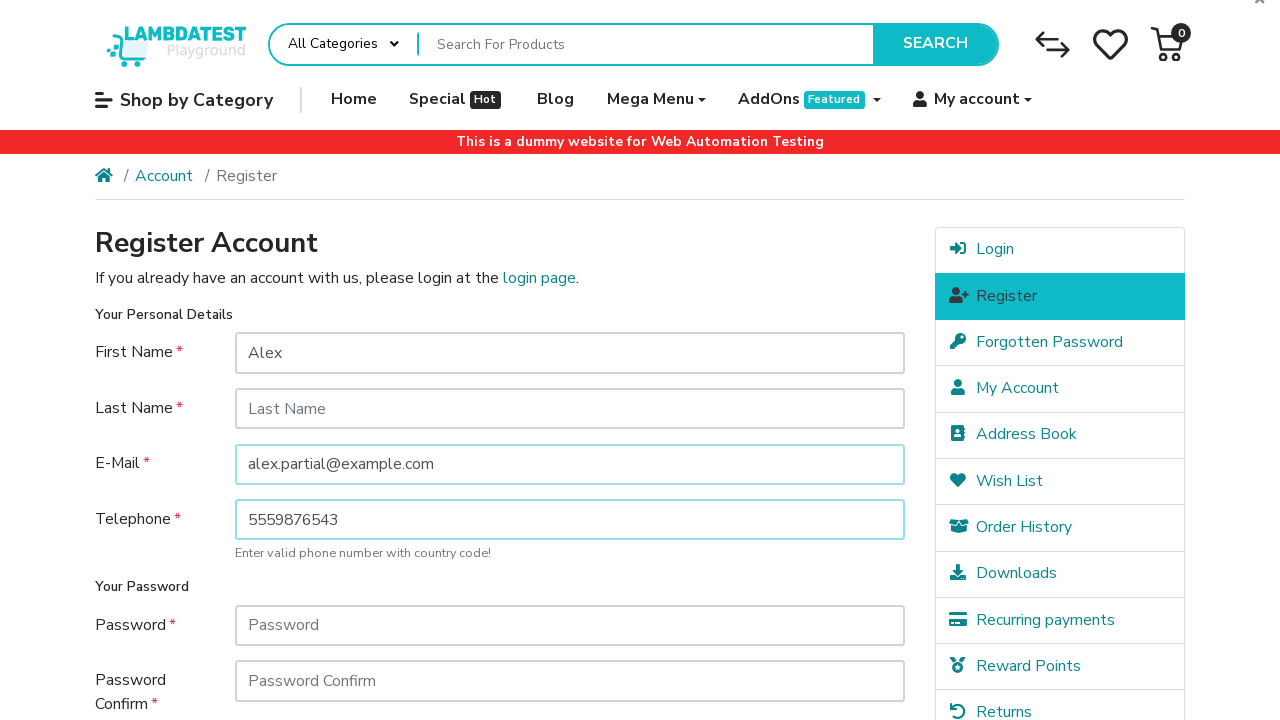

Waited 500ms after filling telephone
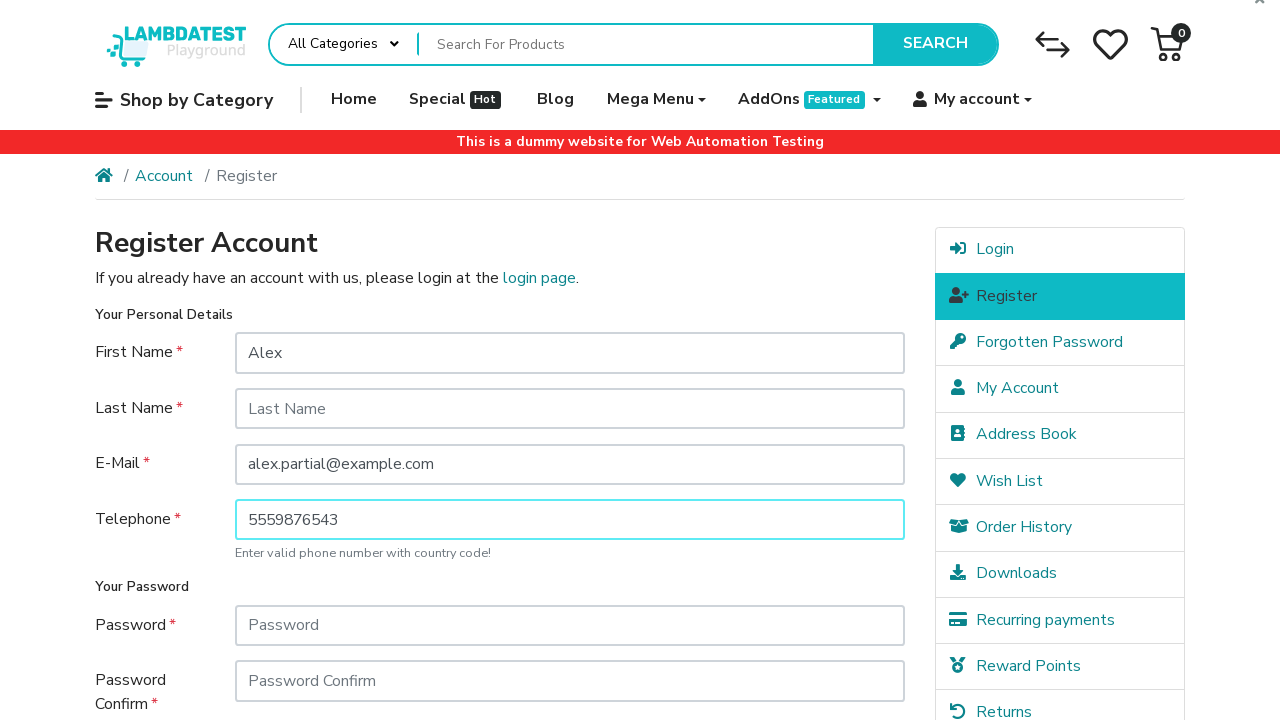

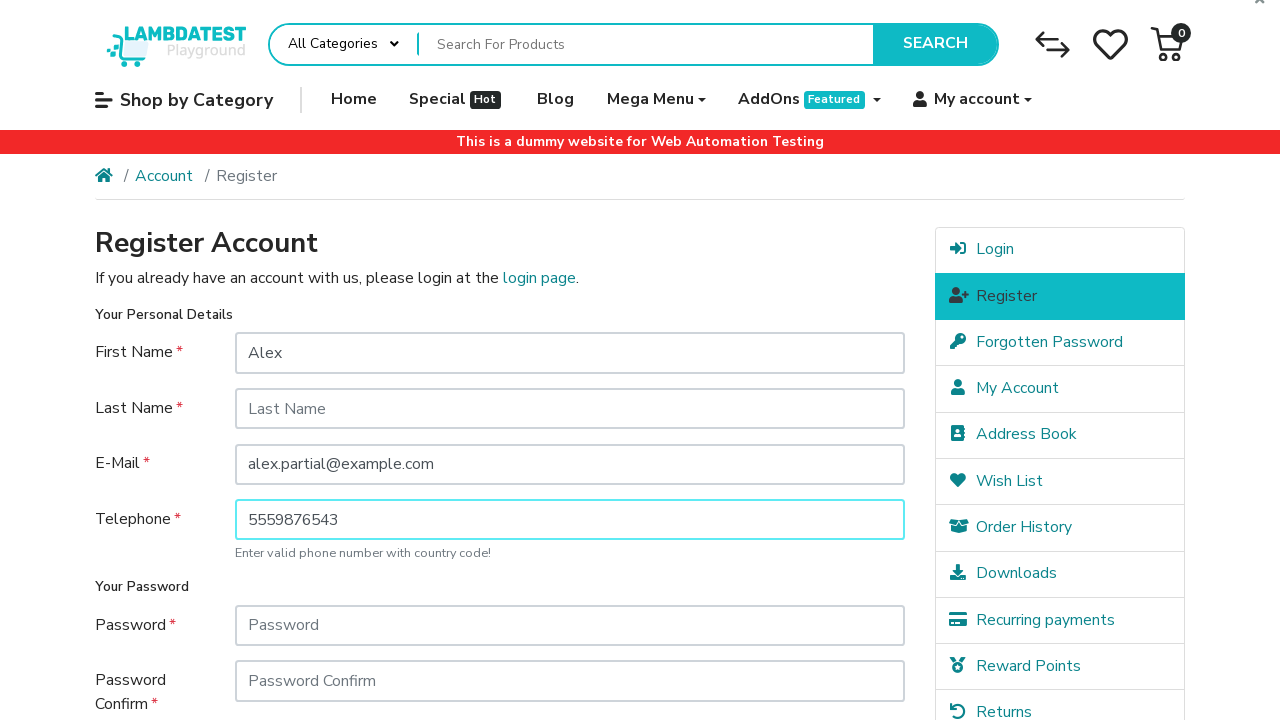